Tests file upload functionality by selecting a file and submitting the upload form, then verifying the upload was successful.

Starting URL: https://the-internet.herokuapp.com/upload

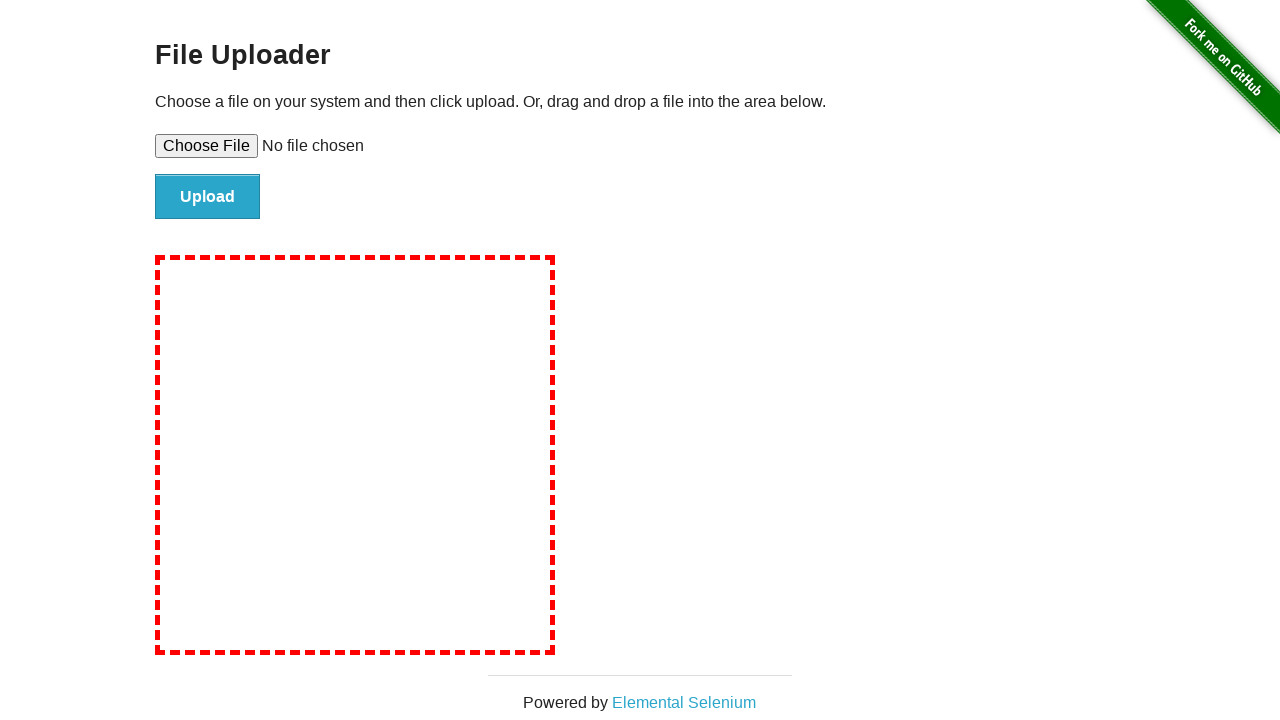

Created temporary test file with content
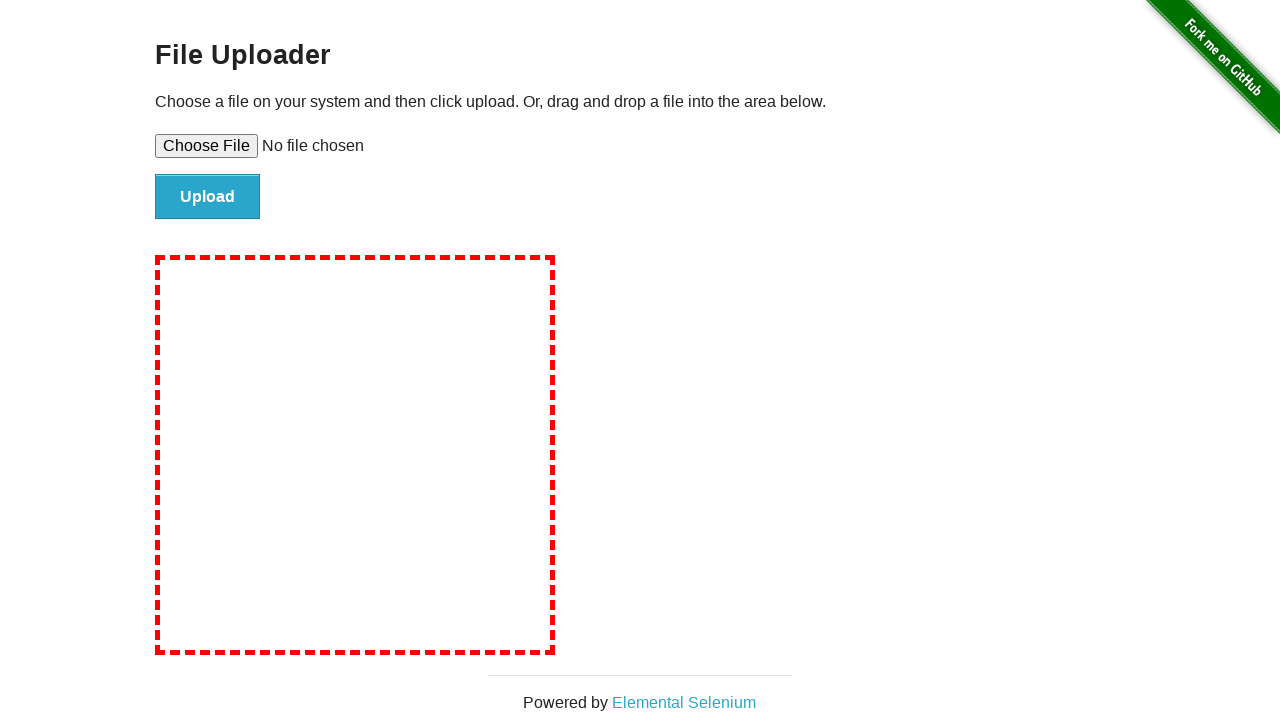

Selected file for upload using file input element
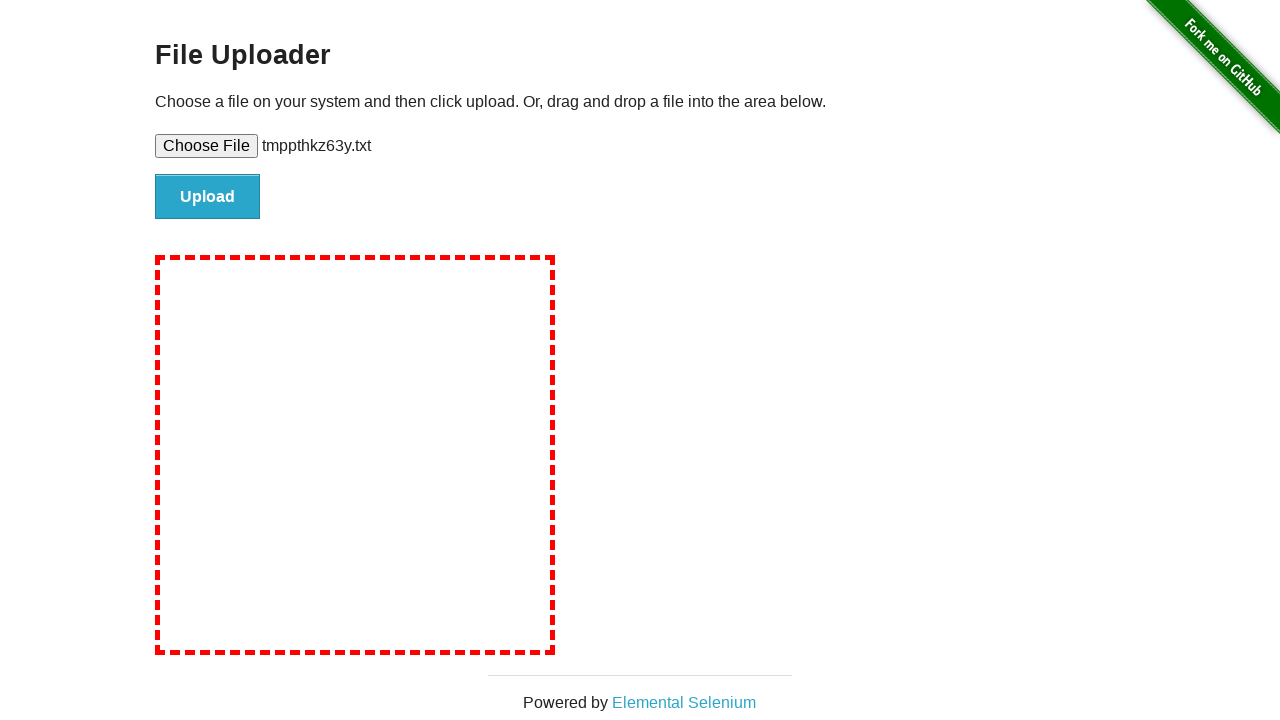

Clicked file submit button to upload at (208, 197) on #file-submit
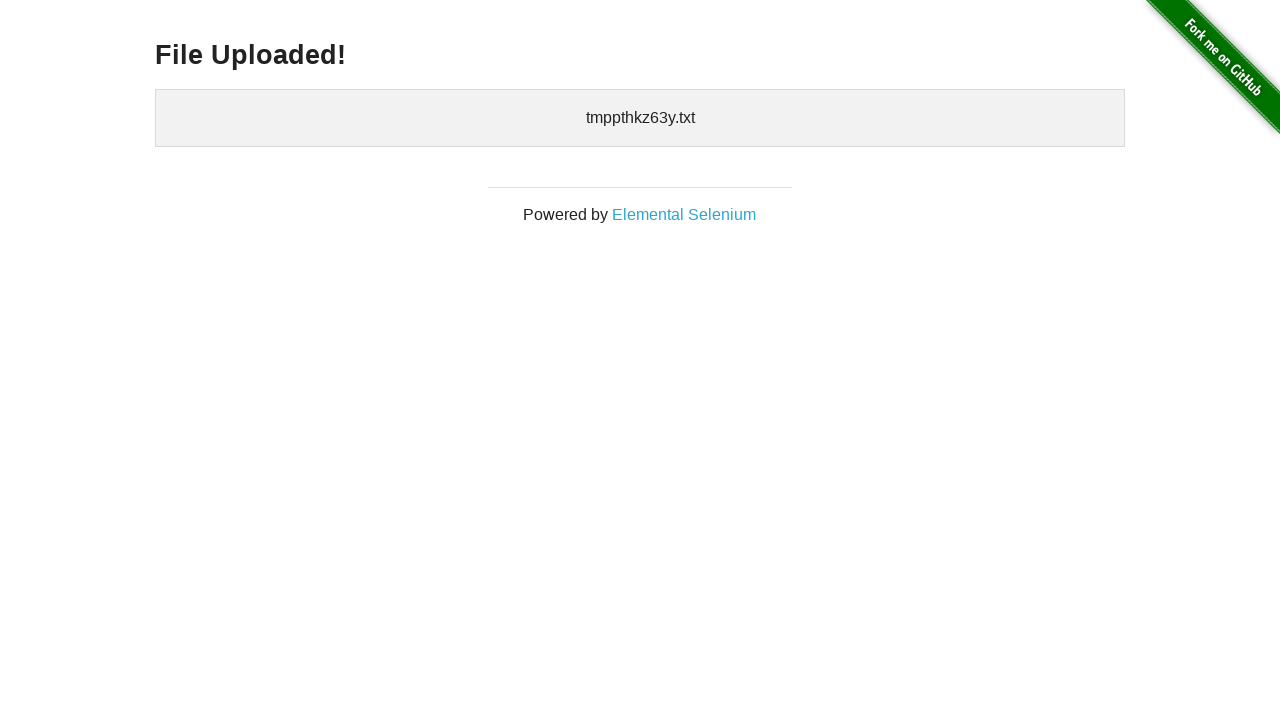

Upload successful - 'File Uploaded!' message appeared
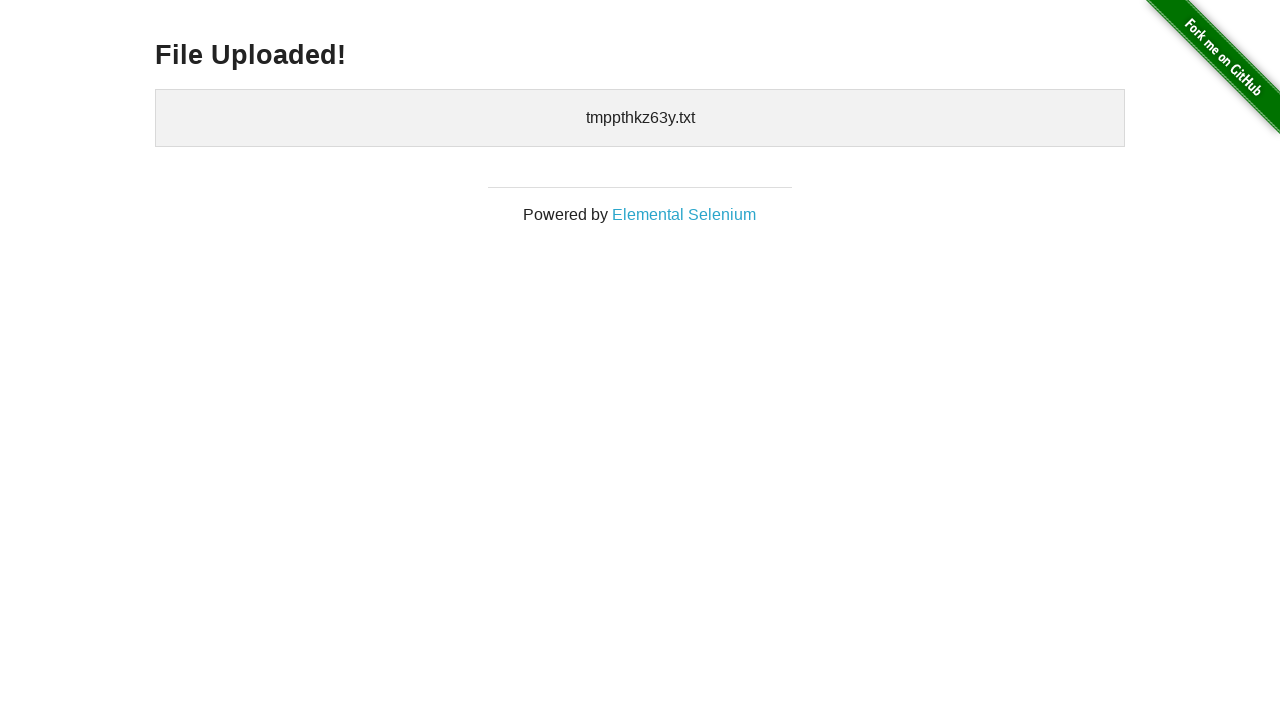

Cleaned up temporary test file
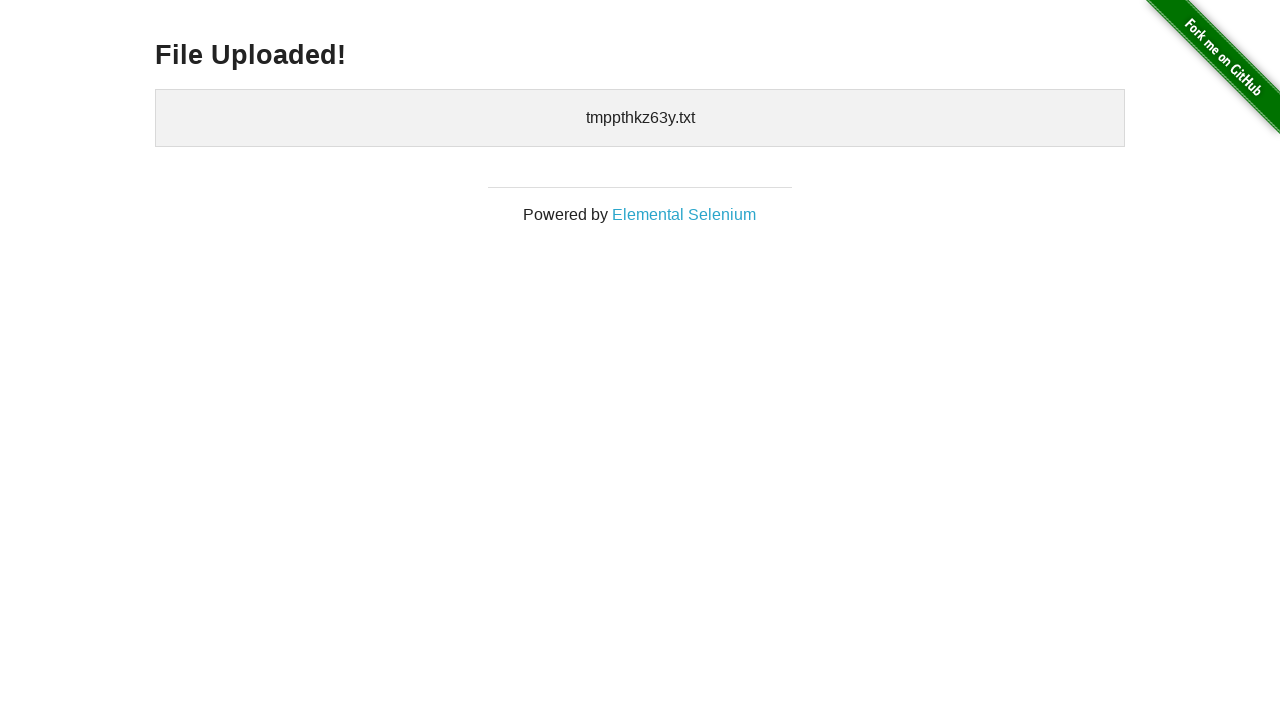

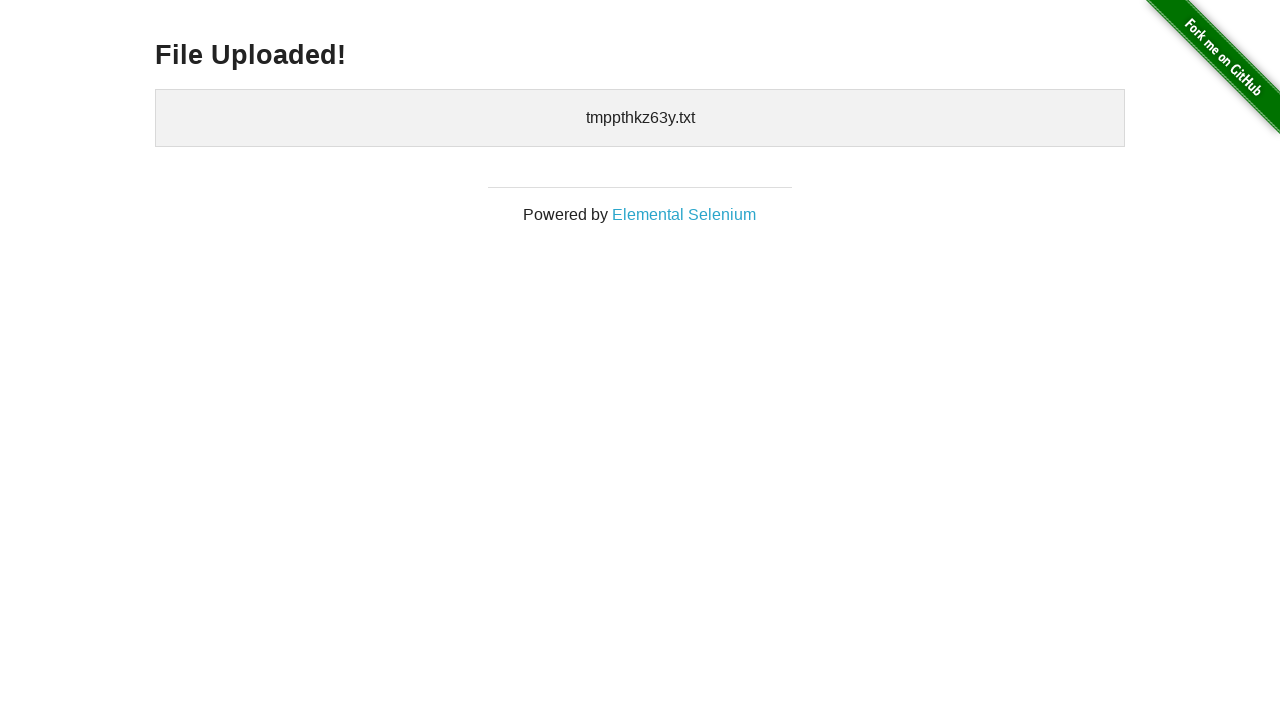